Tests drag and drop functionality by dragging mobile and laptop accessories to their respective drop zones based on text content

Starting URL: https://demoapps.qspiders.com/ui/dragDrop/dragToCorrect?sublist=1

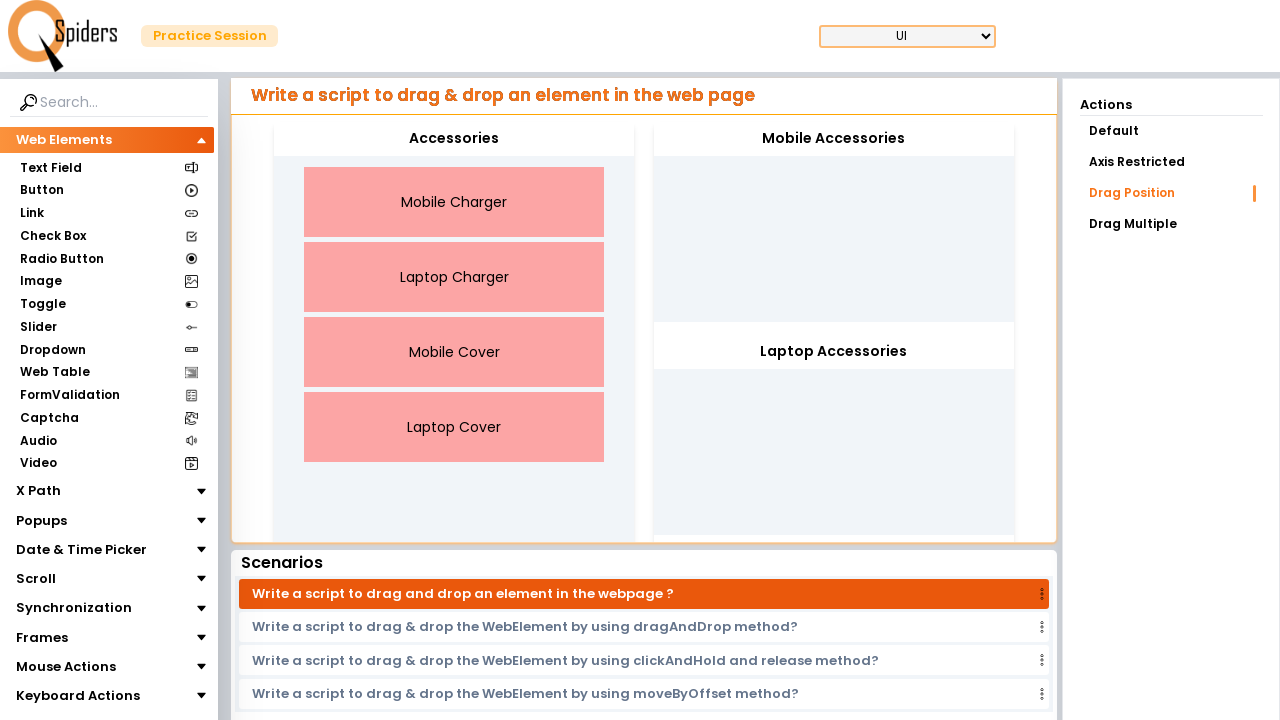

Retrieved all draggable elements
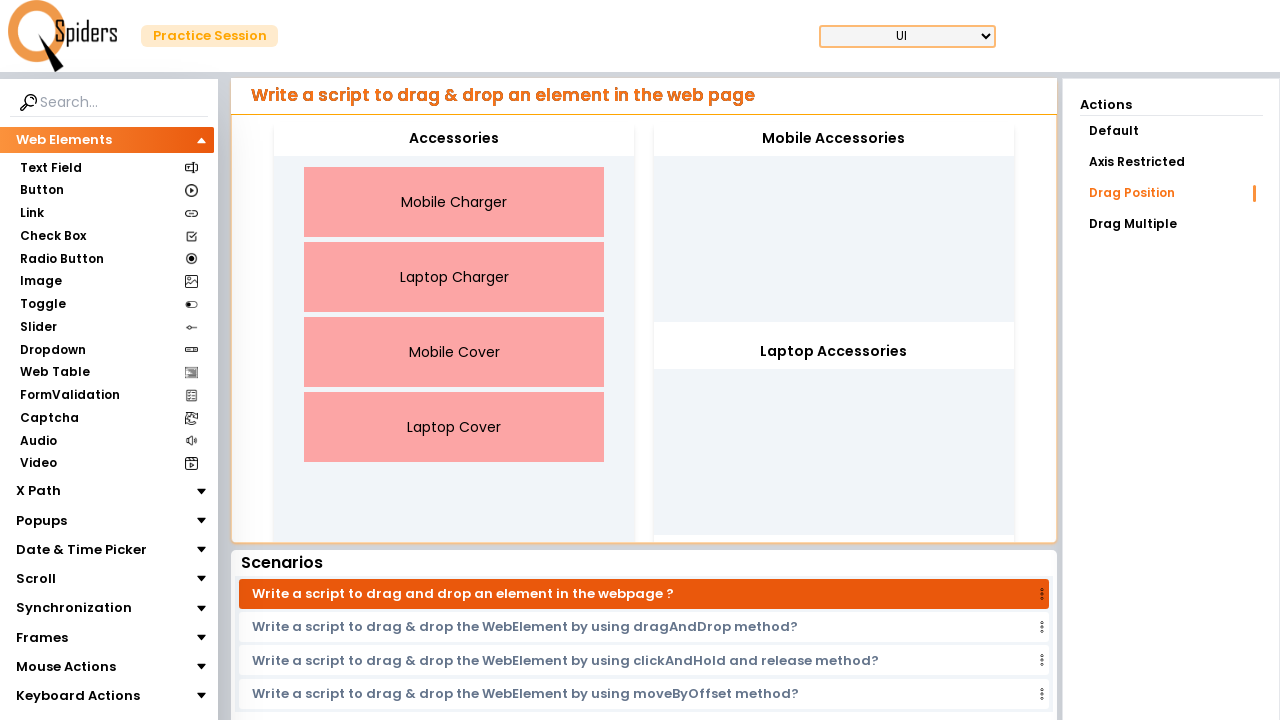

Located Mobile Accessories drop zone
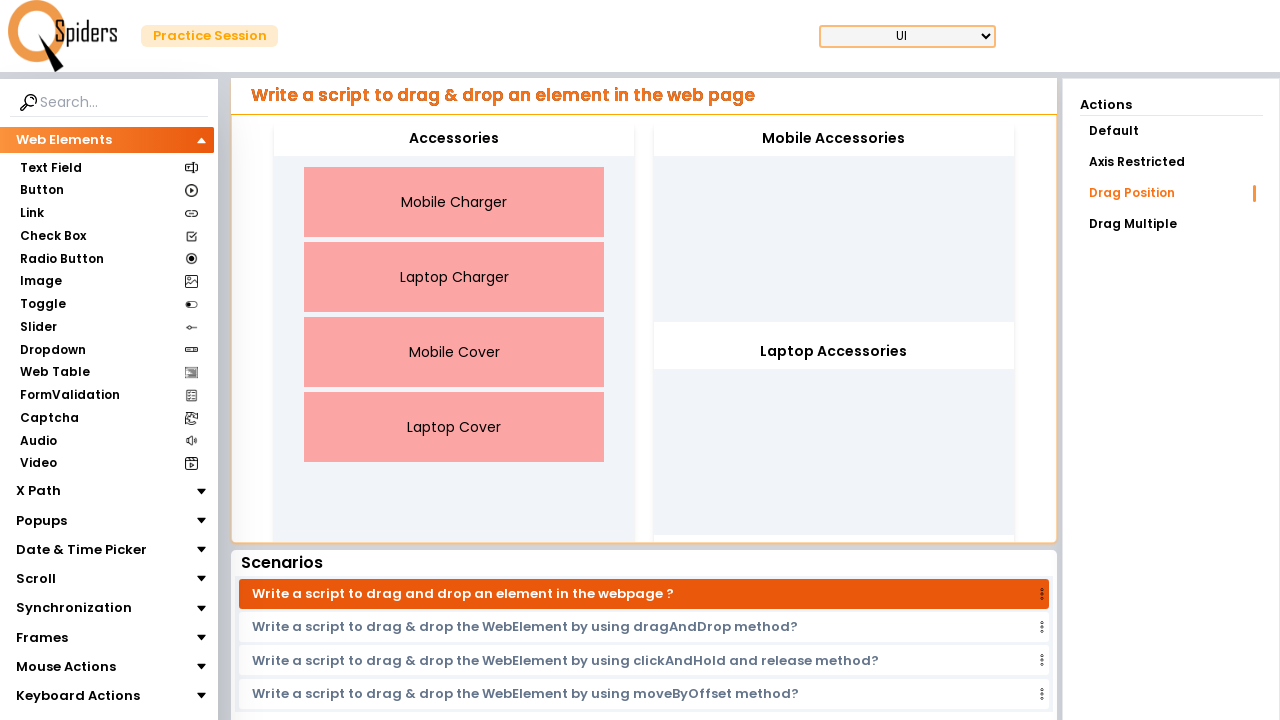

Located Laptop Accessories drop zone
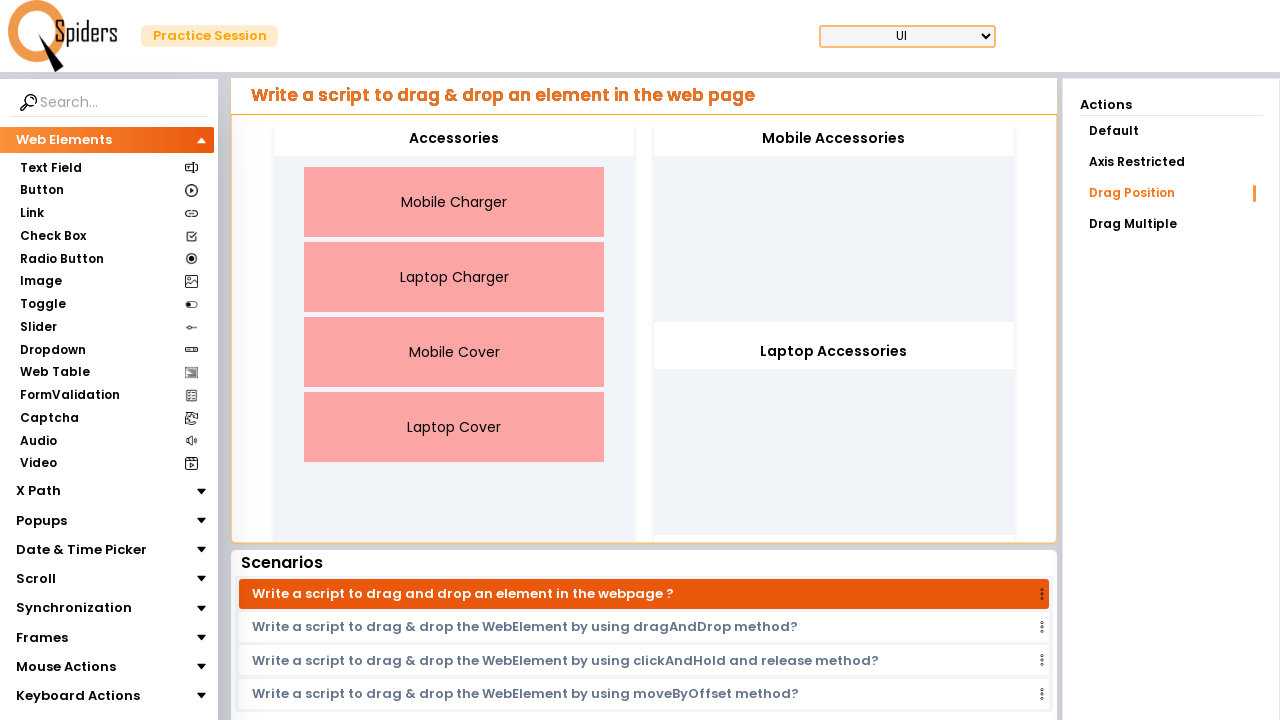

Retrieved text content from draggable element: Mobile Charger
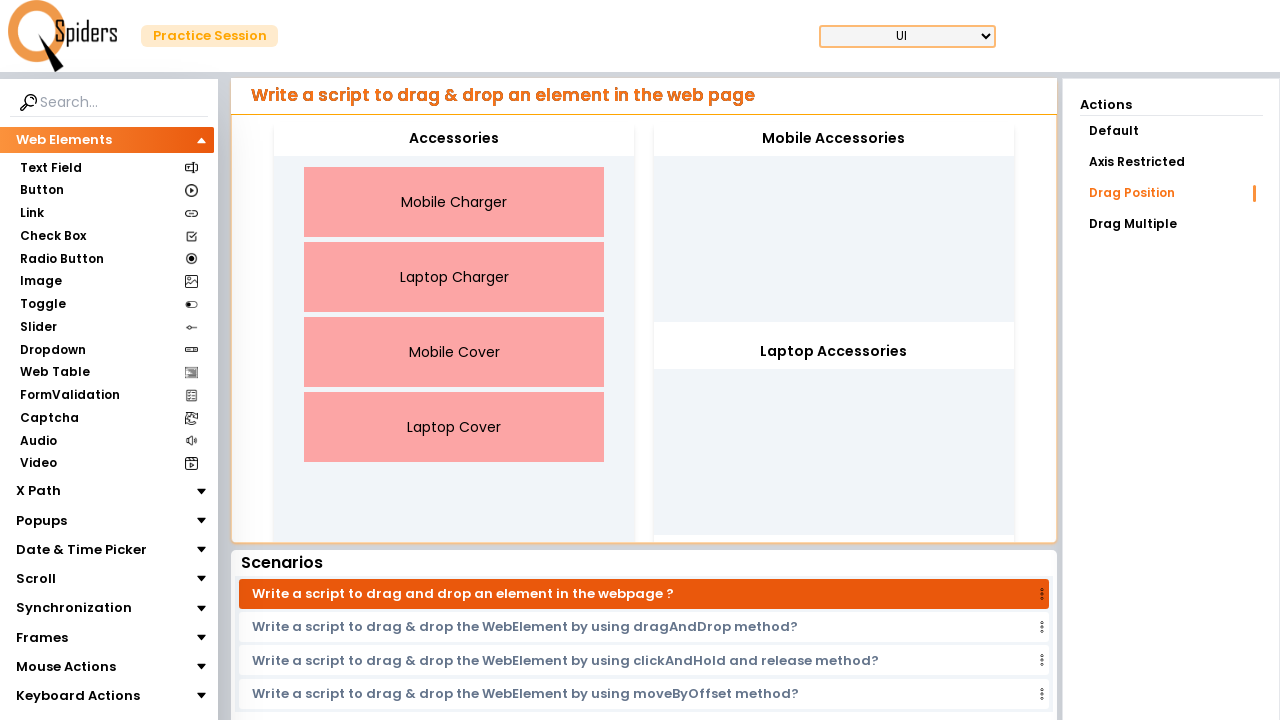

Dragged mobile accessory 'Mobile Charger' to Mobile Accessories drop zone at (834, 222)
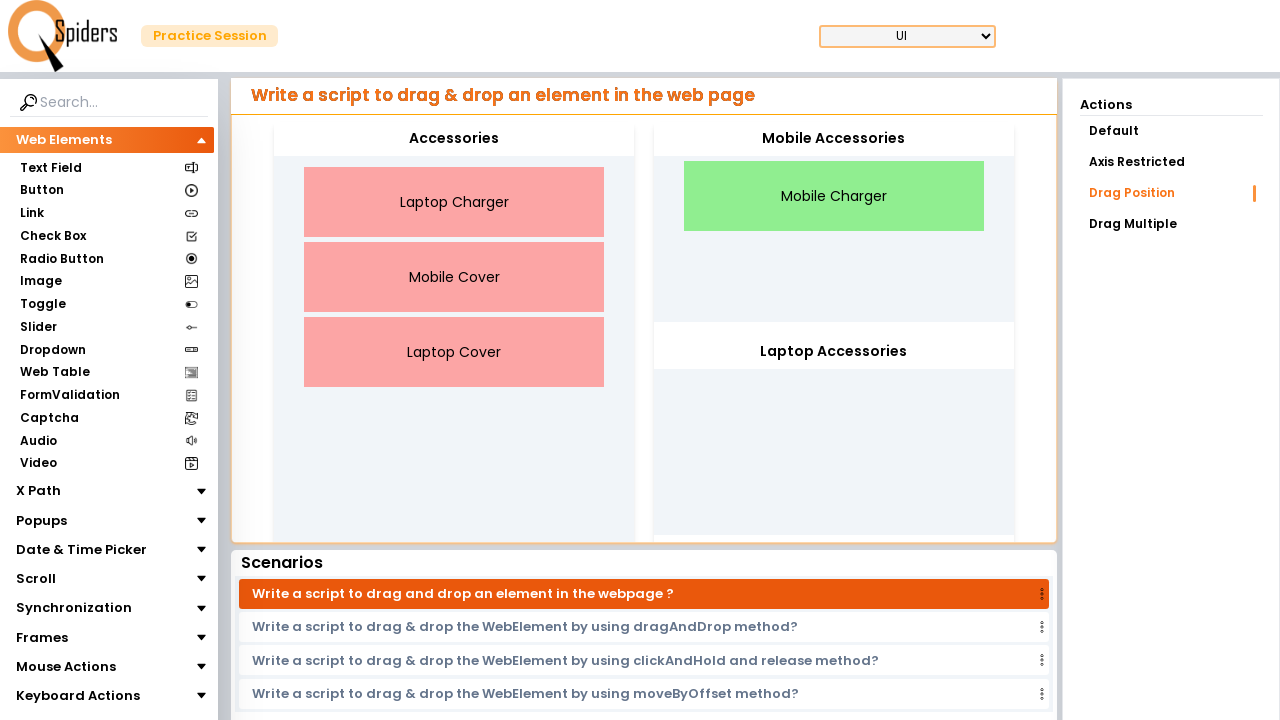

Waited 2 seconds for drop animation to complete
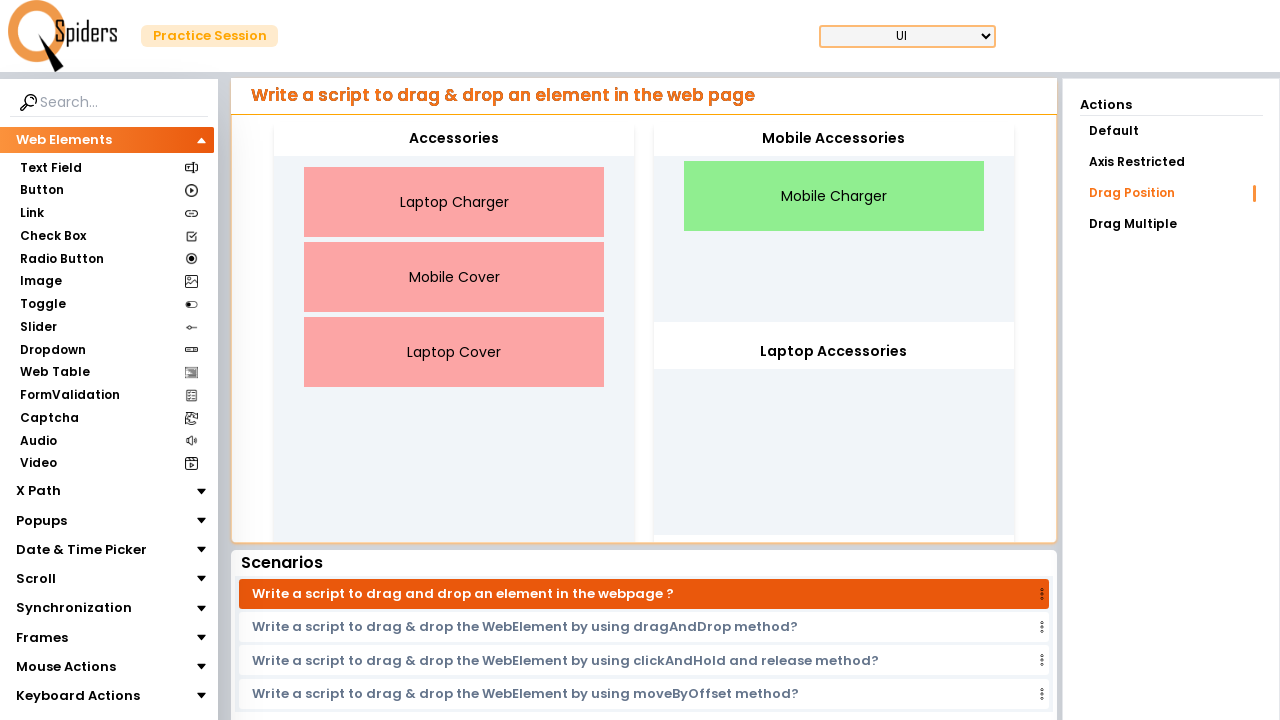

Retrieved text content from draggable element: Mobile Cover
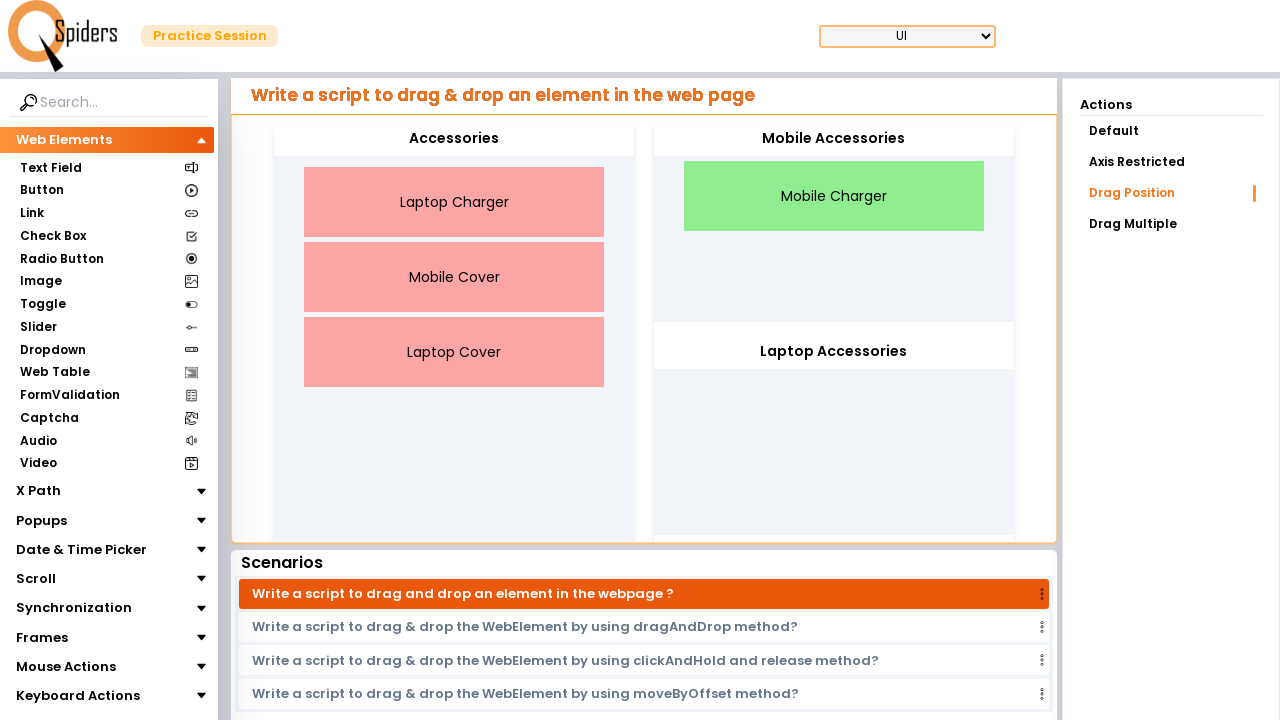

Dragged mobile accessory 'Mobile Cover' to Mobile Accessories drop zone at (834, 222)
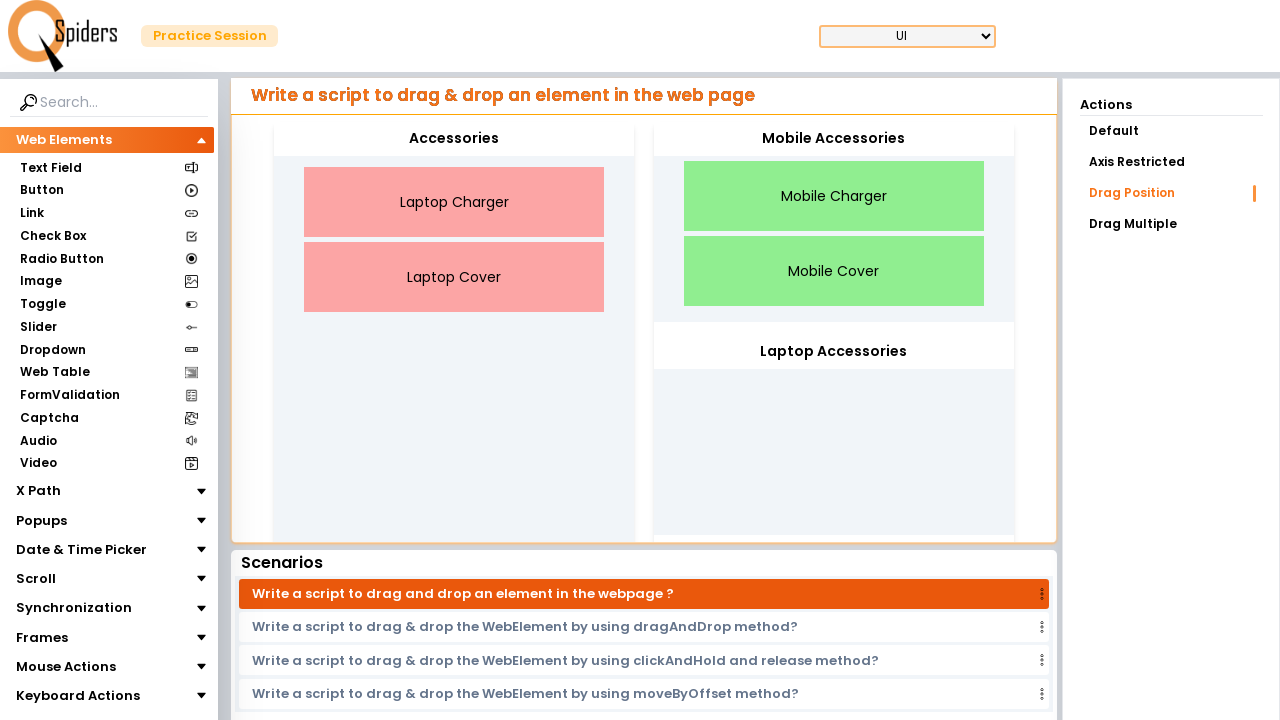

Waited 2 seconds for drop animation to complete
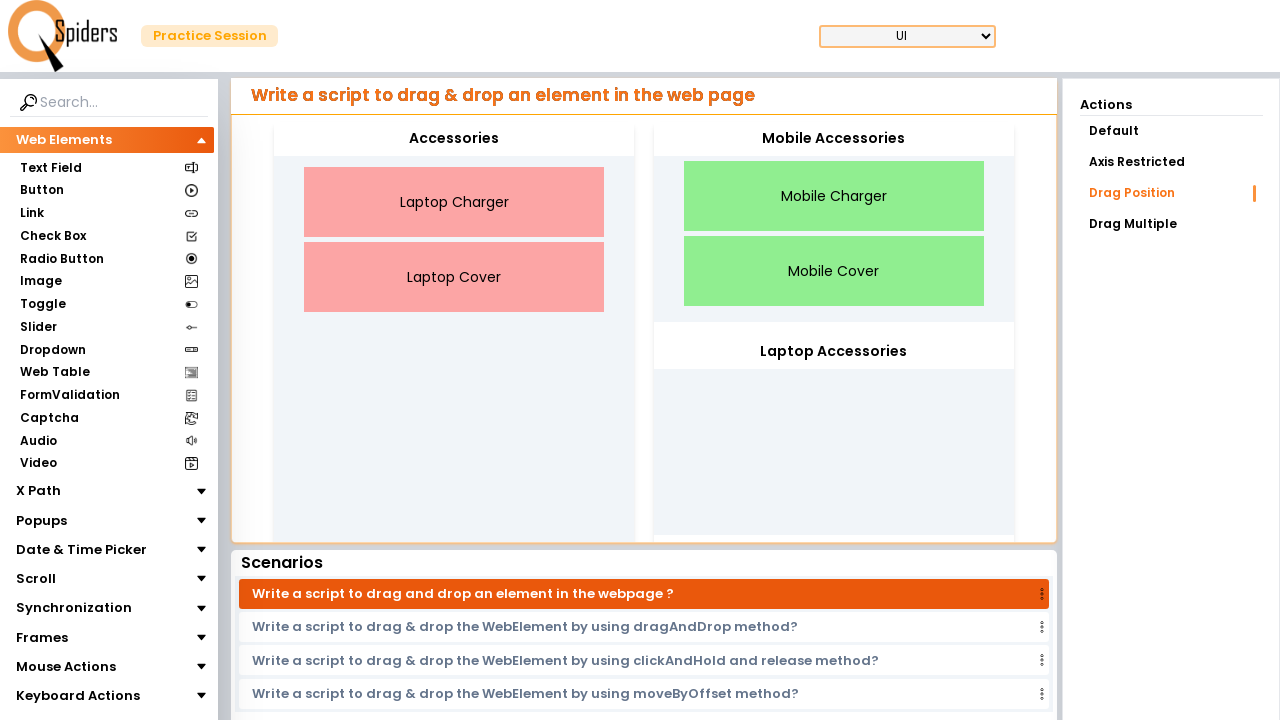

Retrieved text content from draggable element: Mobile Charger
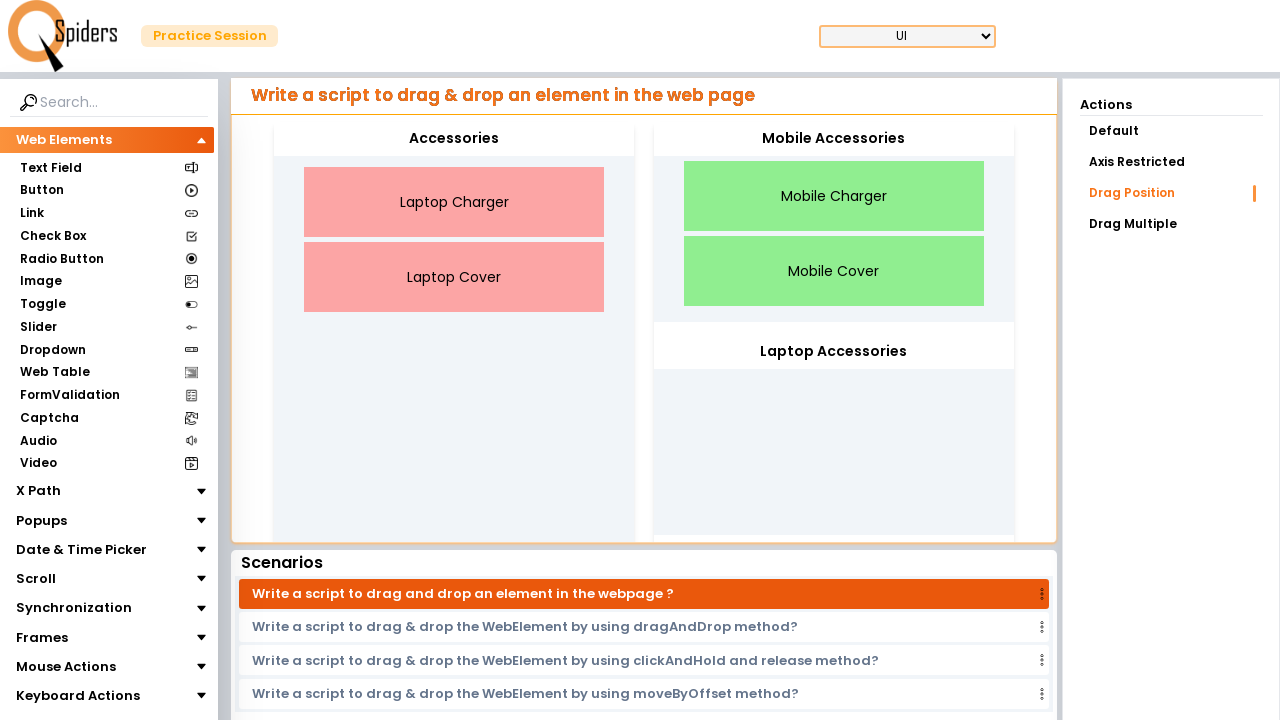

Dragged mobile accessory 'Mobile Charger' to Mobile Accessories drop zone at (834, 222)
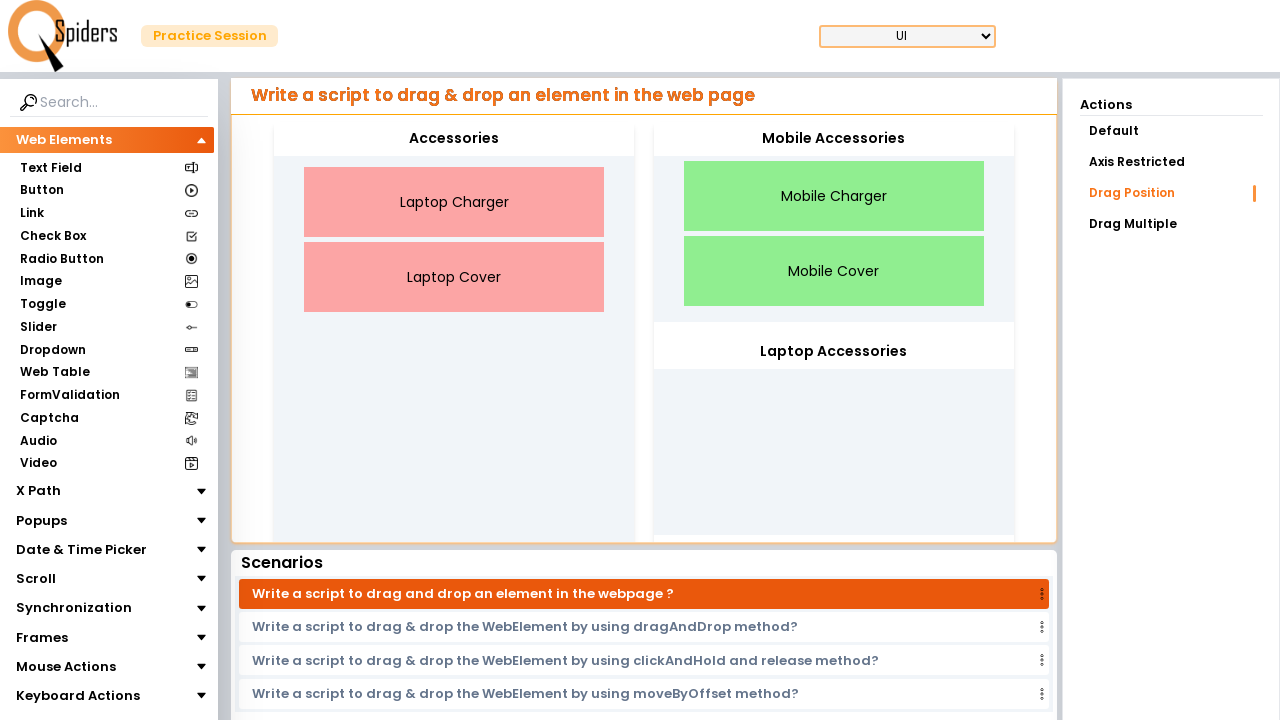

Waited 2 seconds for drop animation to complete
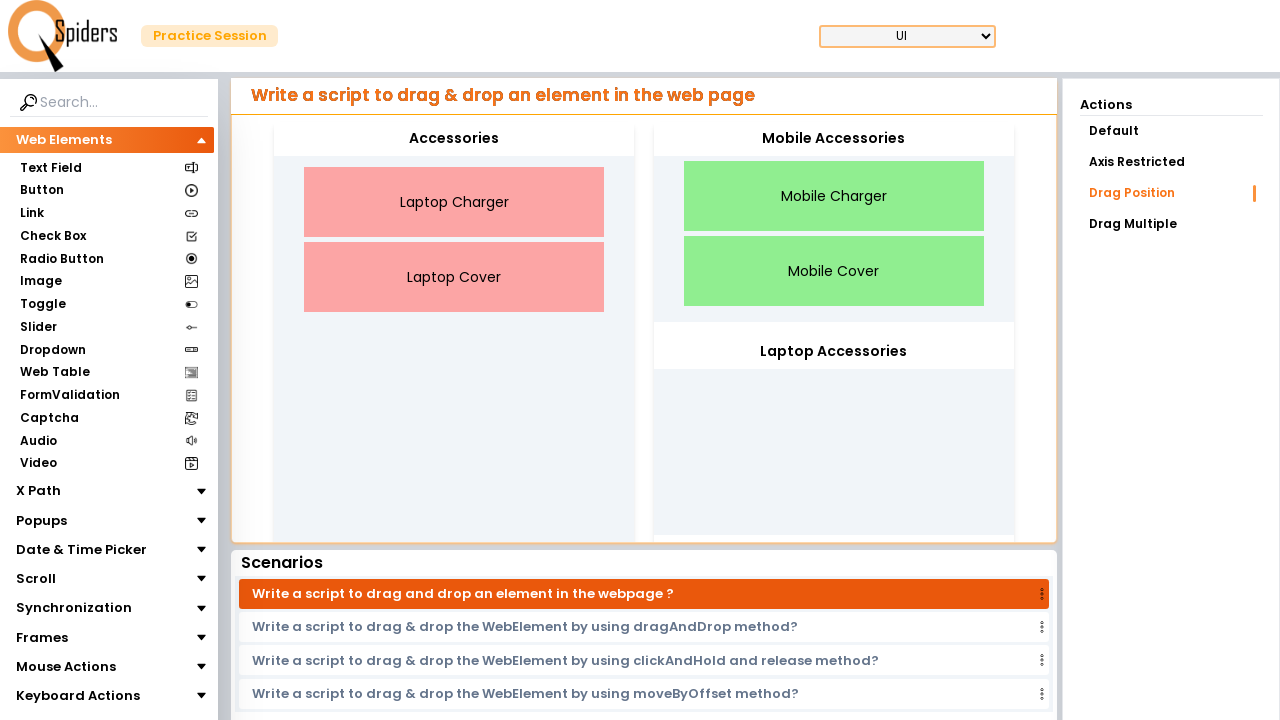

Retrieved text content from draggable element: Mobile Cover
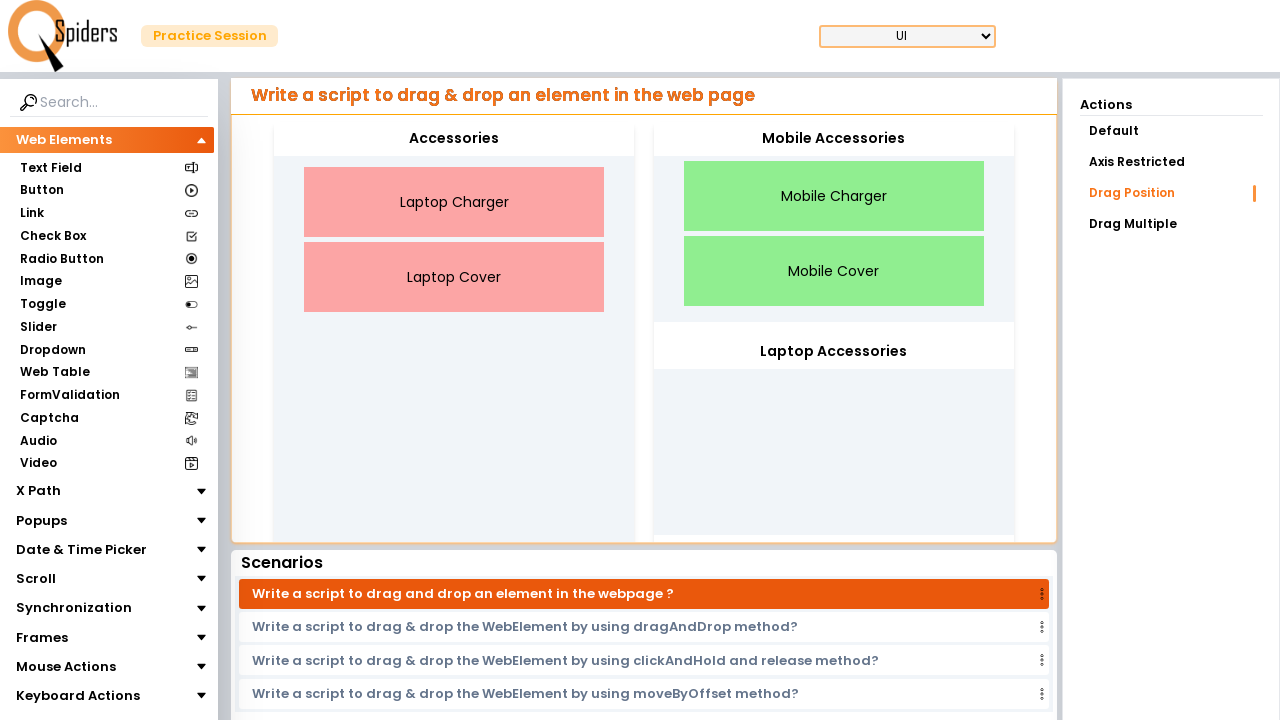

Dragged mobile accessory 'Mobile Cover' to Mobile Accessories drop zone at (834, 222)
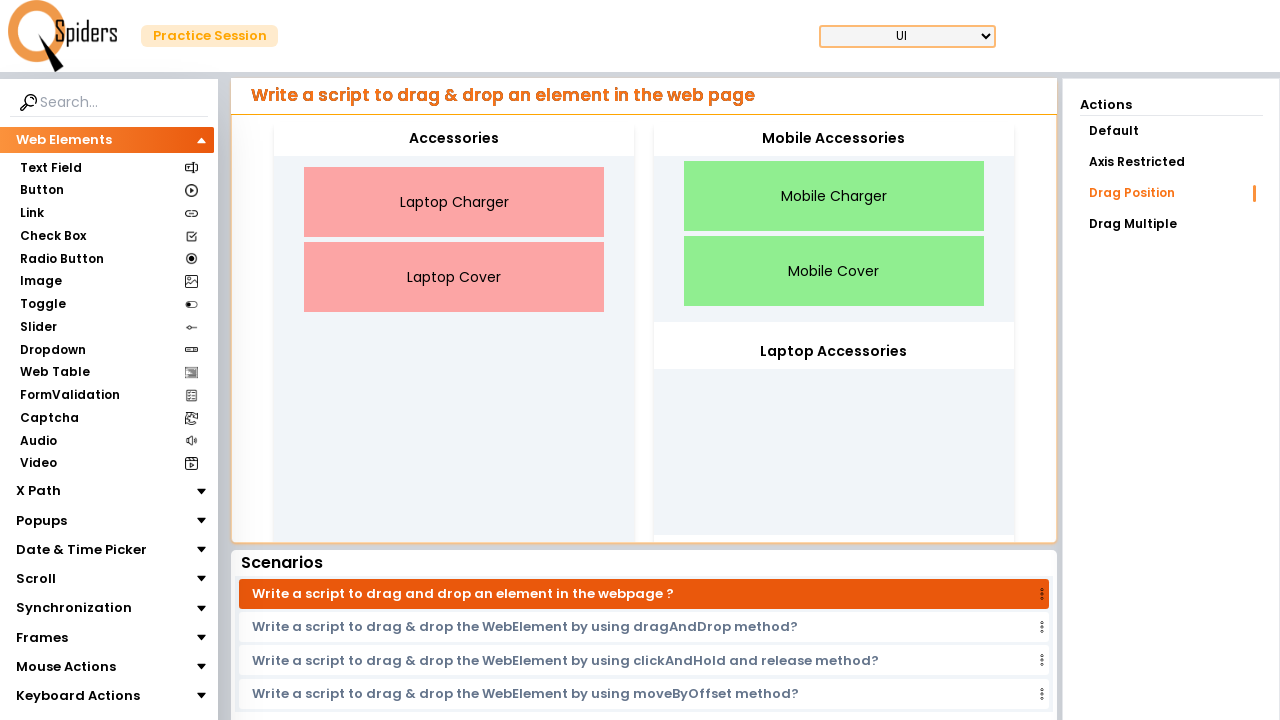

Waited 2 seconds for drop animation to complete
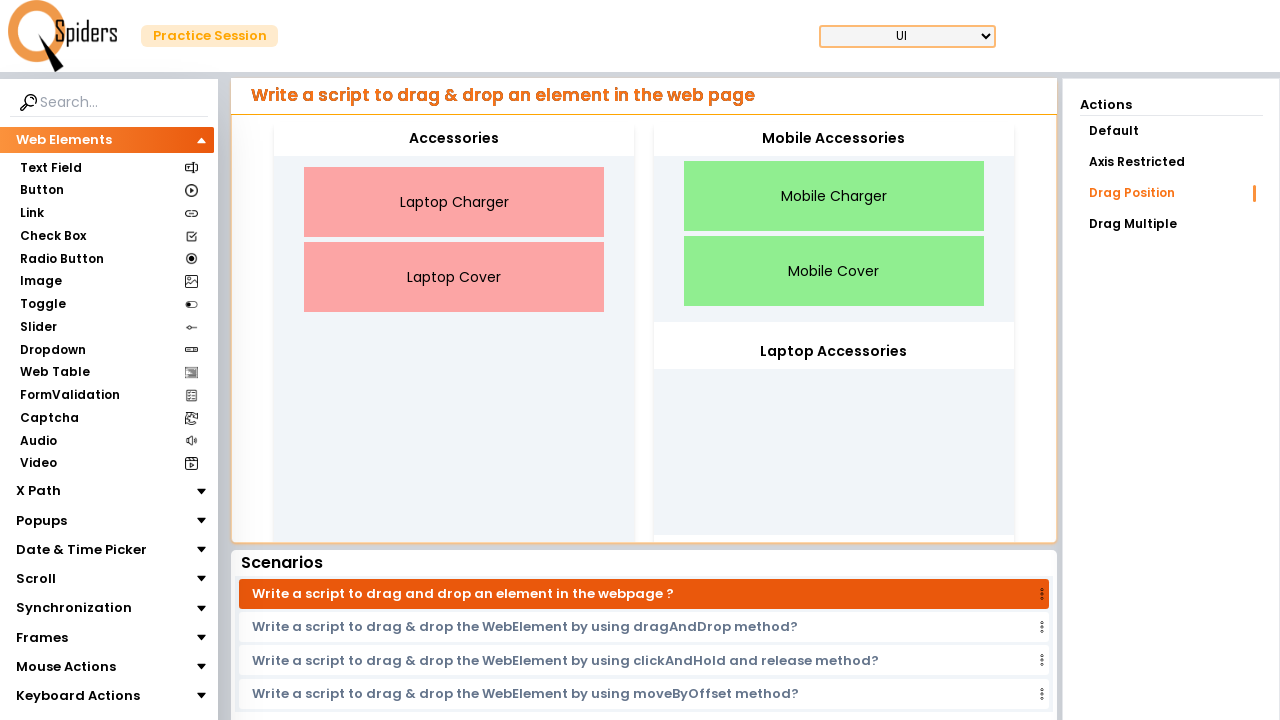

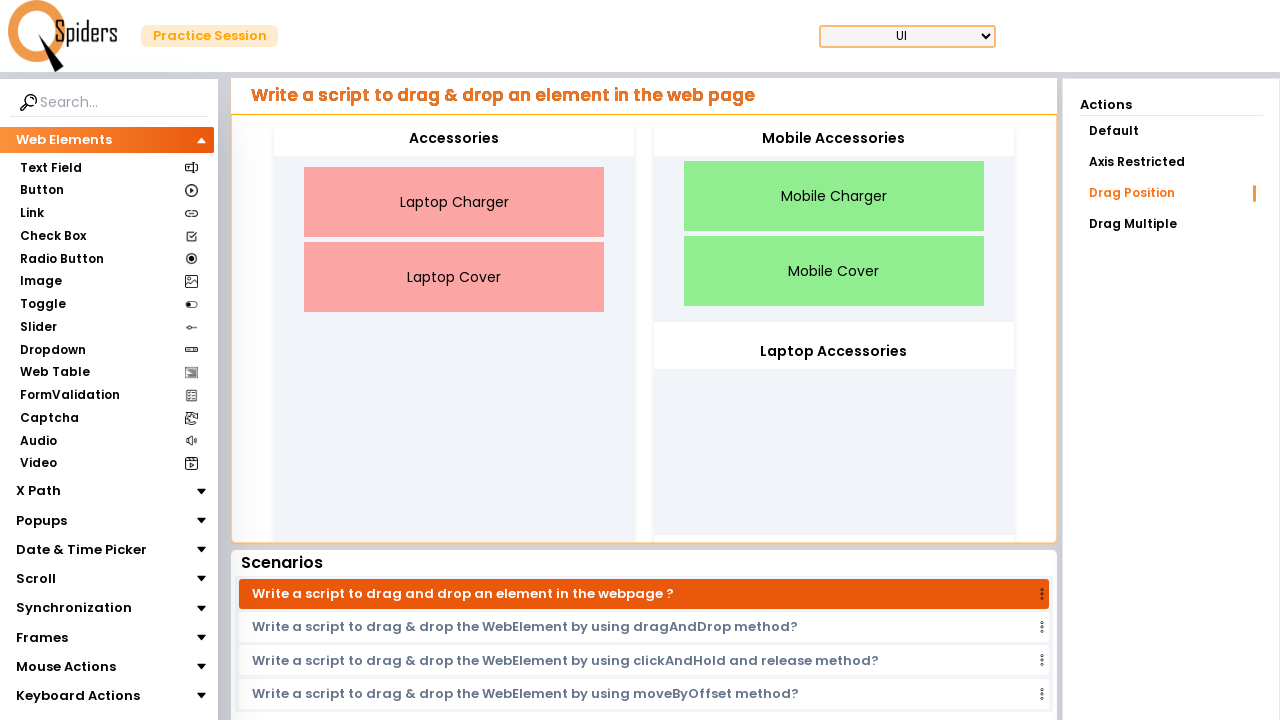